Sets the viewport to tablet dimensions (768x1024)

Starting URL: https://devexpress.github.io/testcafe/example/

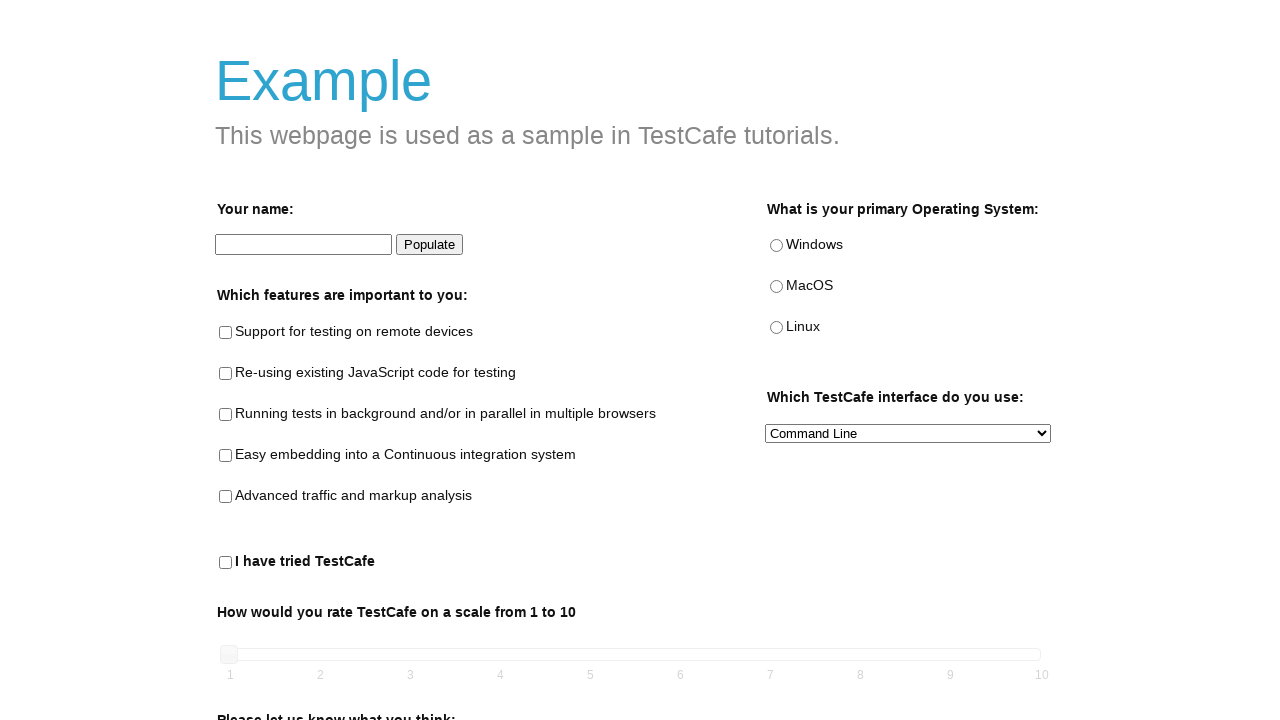

Set viewport to tablet dimensions (768x1024)
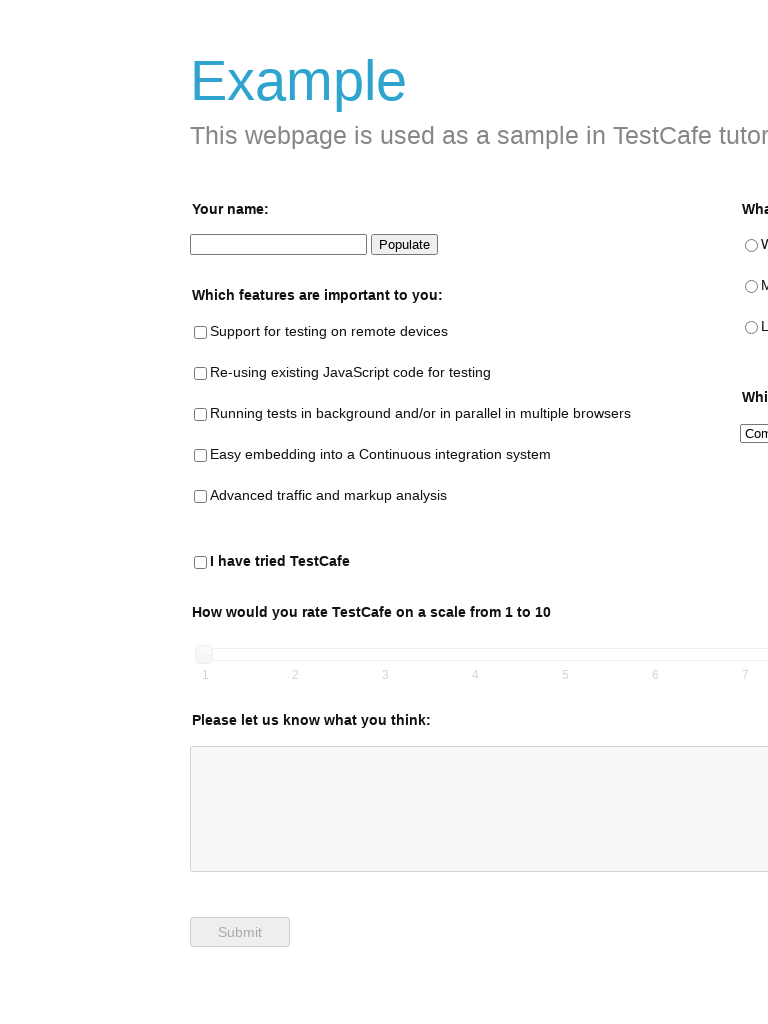

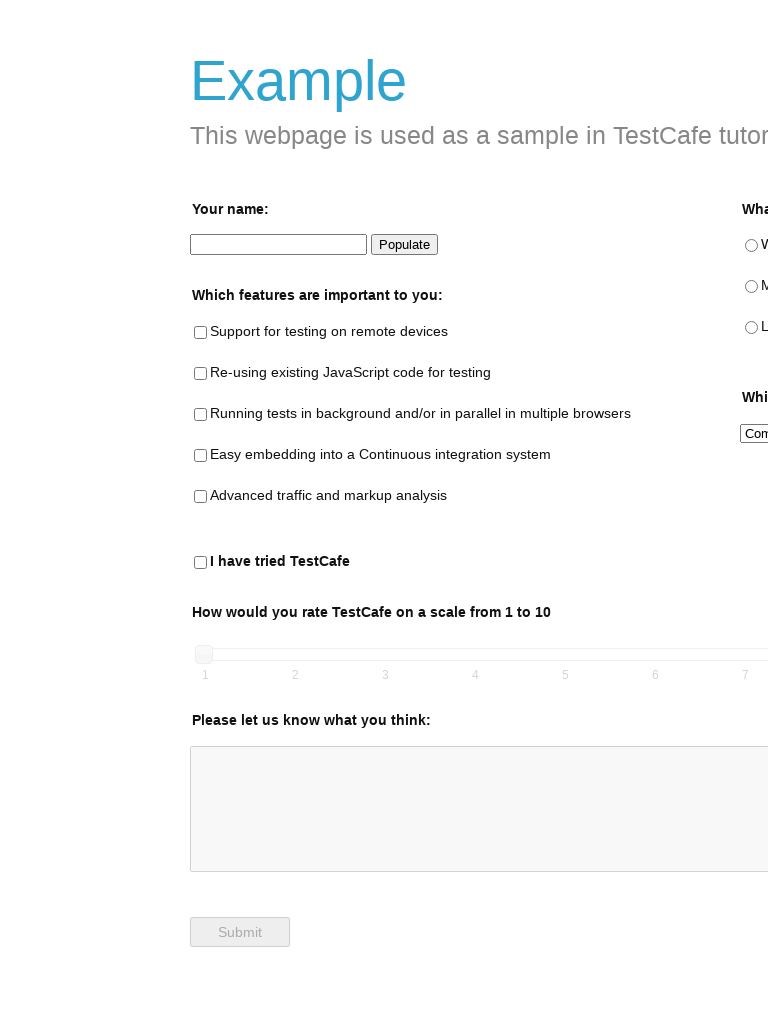